Tests the RTCPortal P2P file sharing interface by verifying that peer ID is generated, UI elements are displayed correctly, and connection controls are functional

Starting URL: https://dpxa.github.io/RTCPortal/

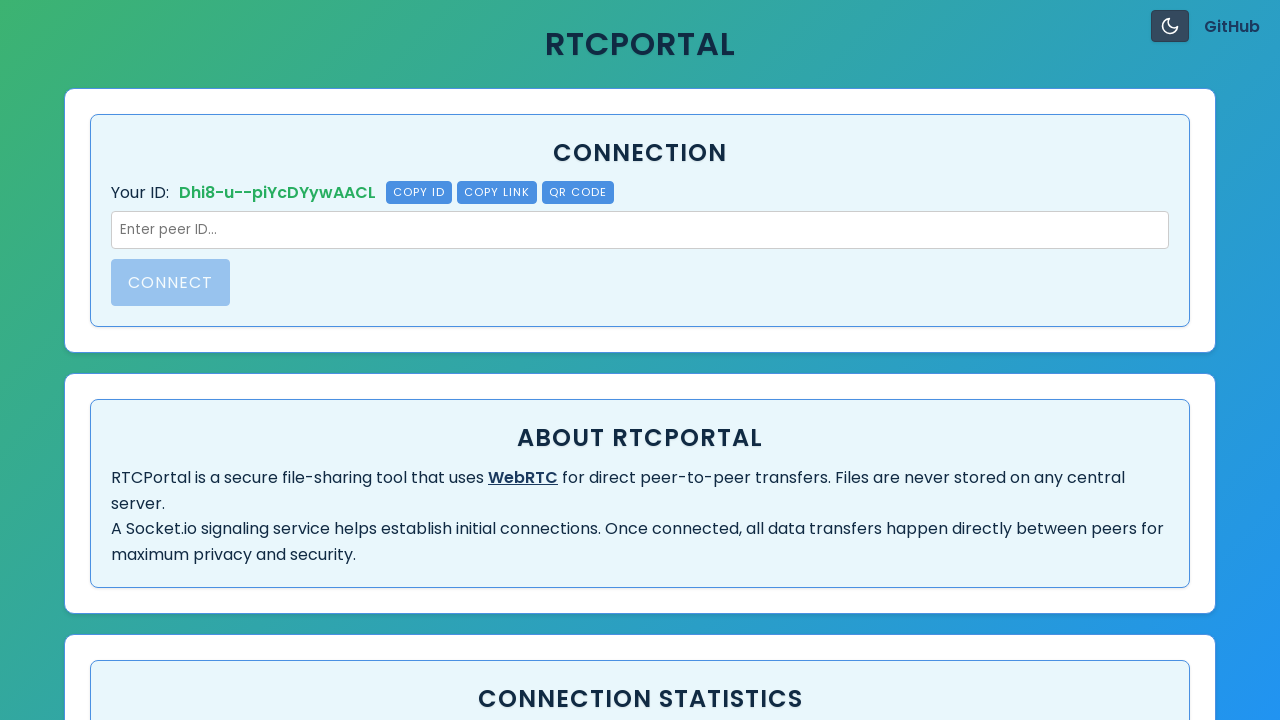

Page title confirmed as 'RTCPortal - P2P File Sharing'
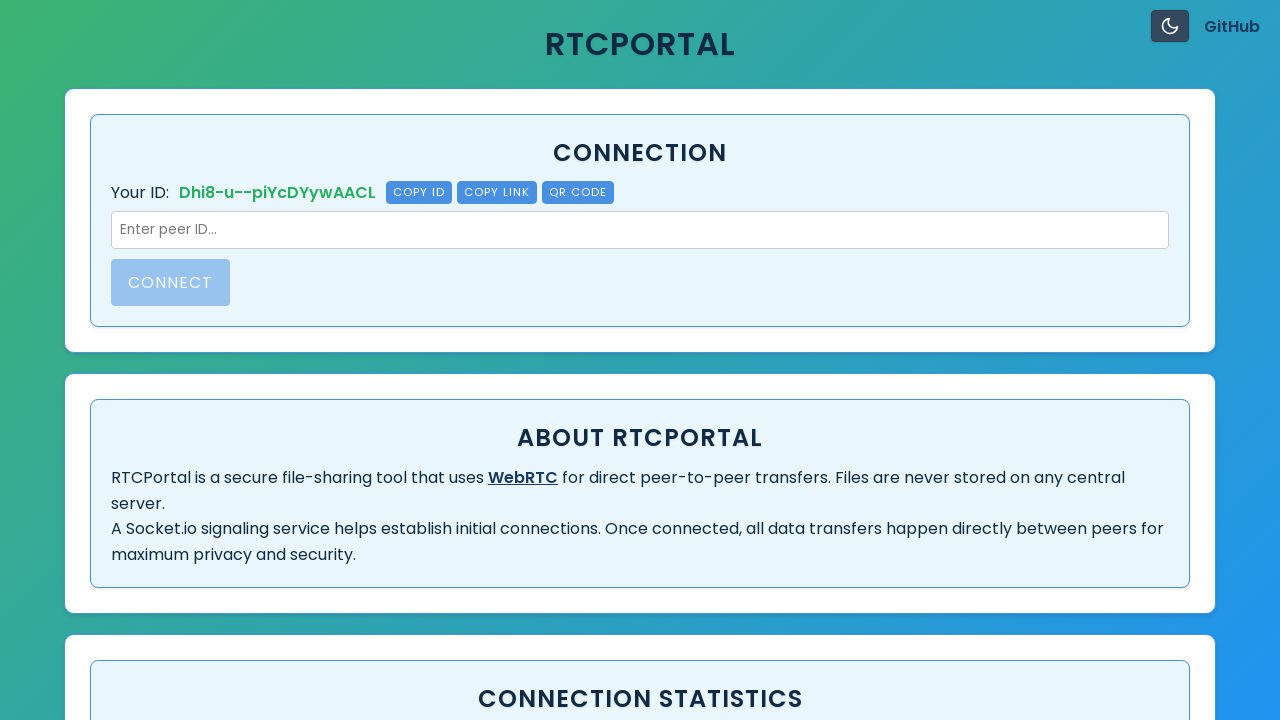

Peer ID display element loaded
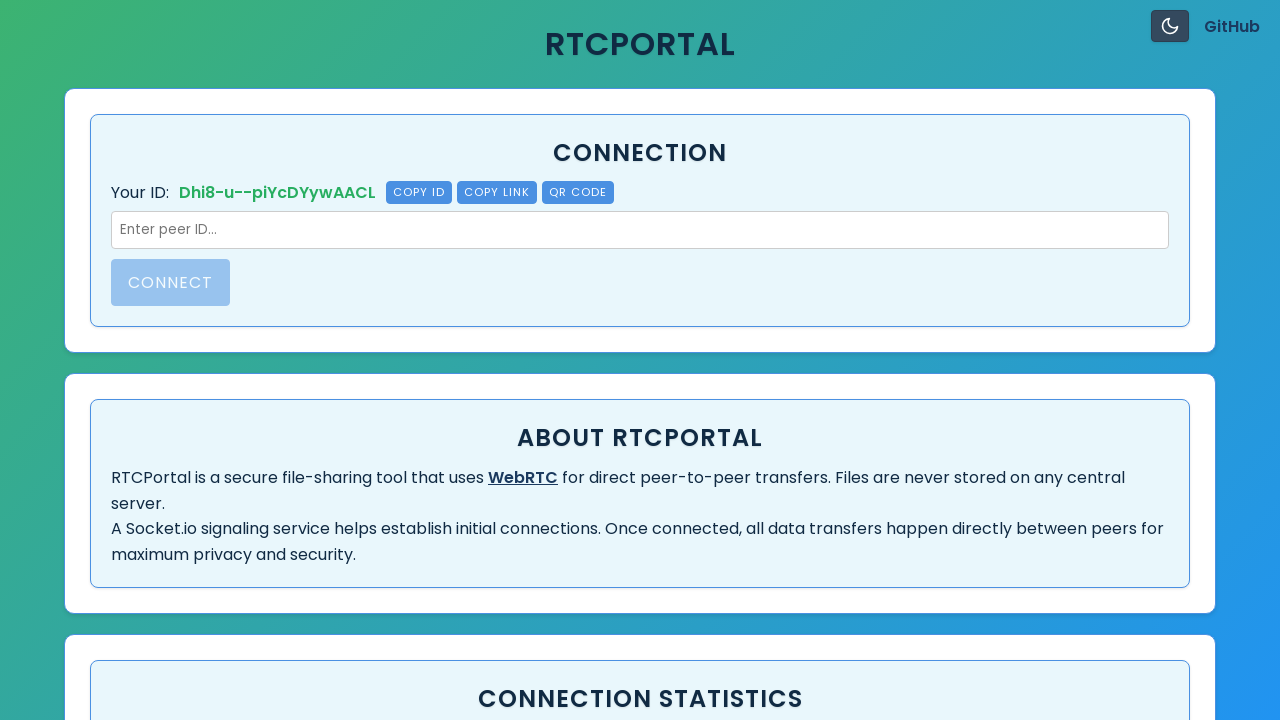

Peer ID generated and populated in display element
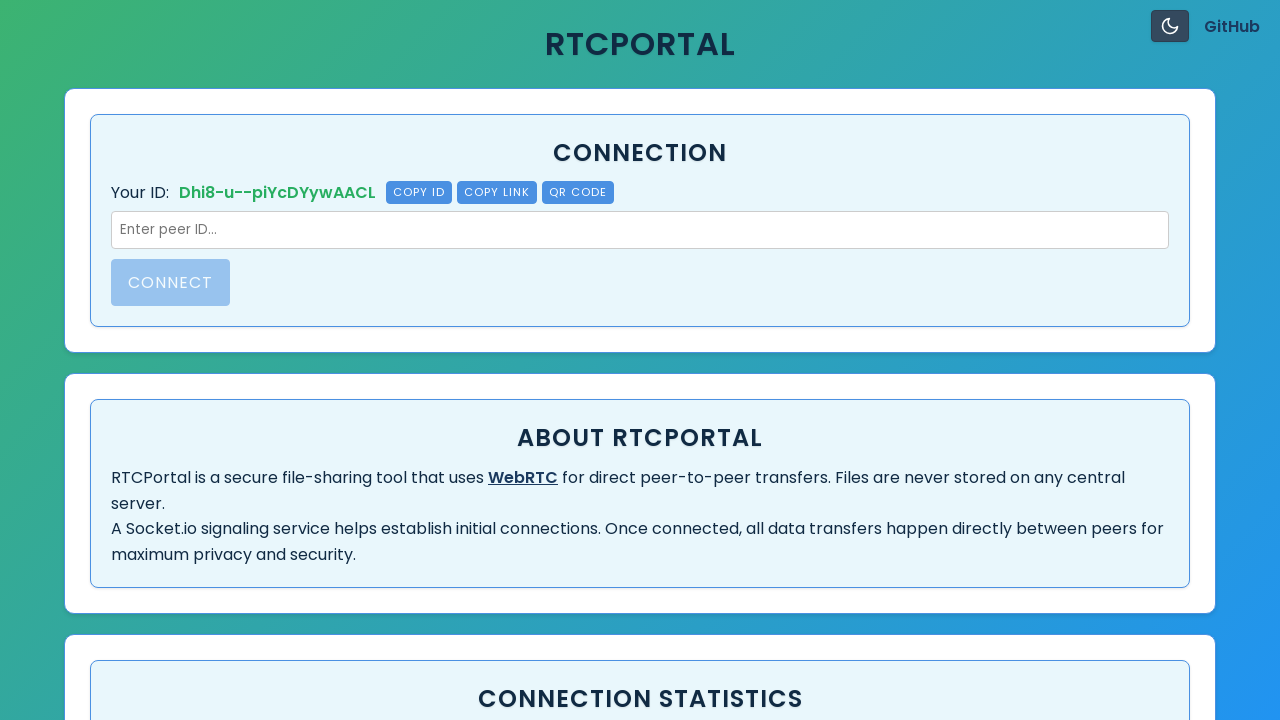

Retrieved generated peer ID: Dhi8-u--piYcDYywAACL
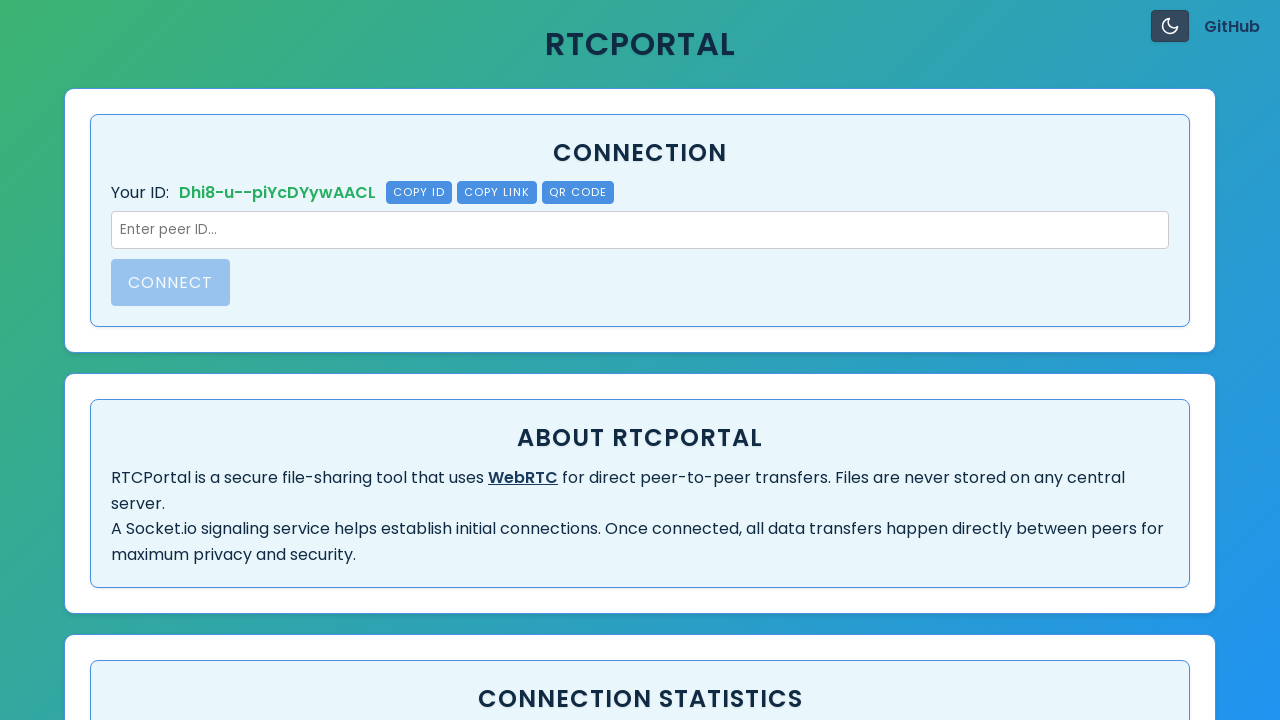

Copy My ID button is visible
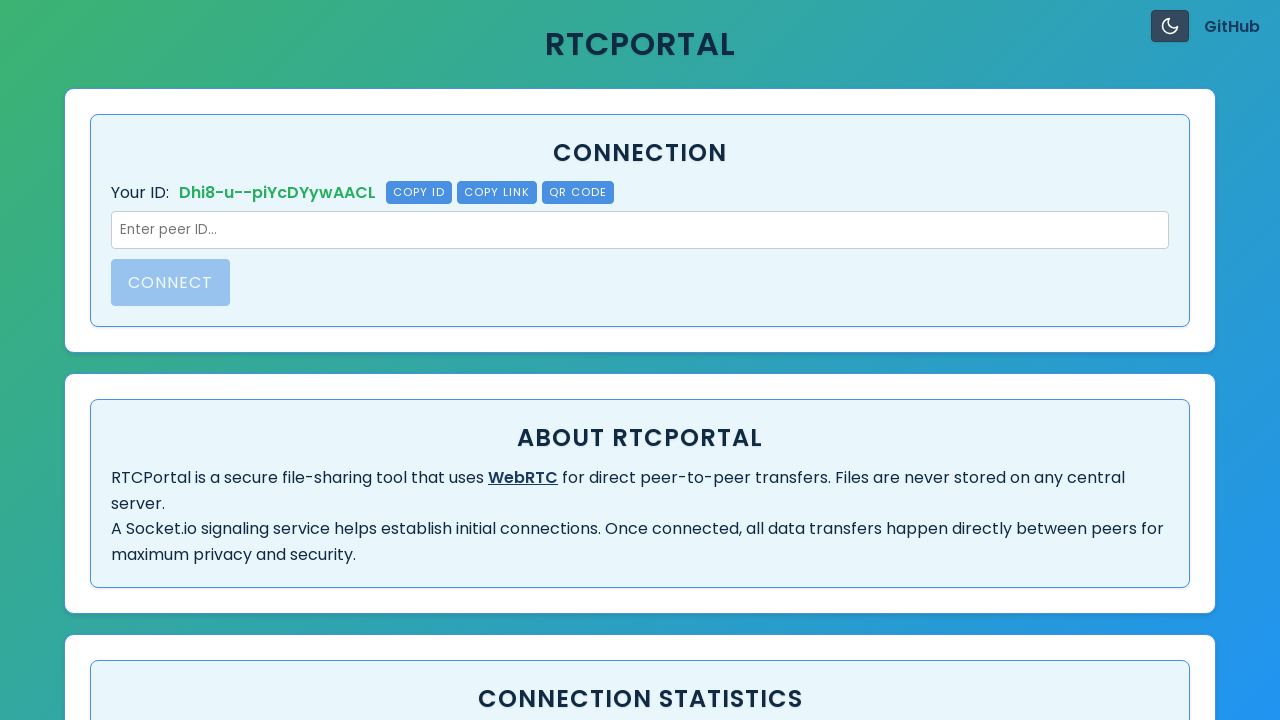

Entered test partner ID 'test-peer-abc123xyz' into partner ID field on #partner-id-field
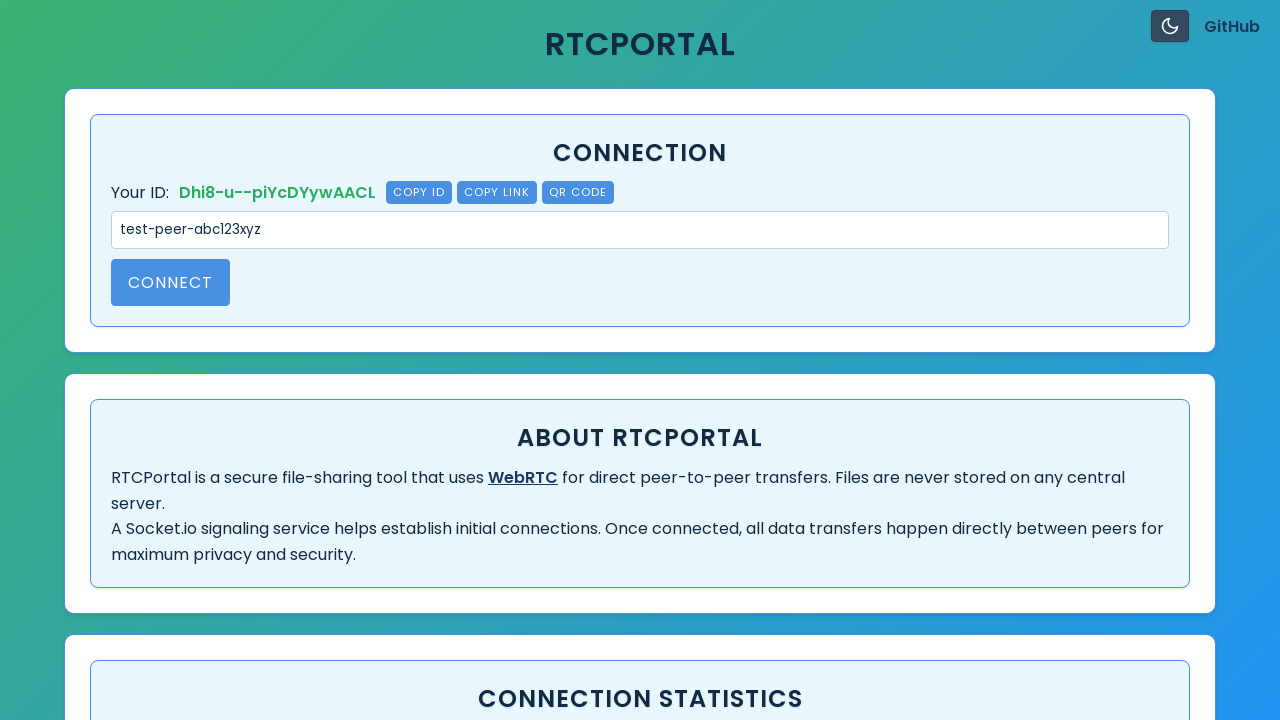

Connect button became enabled after entering partner ID
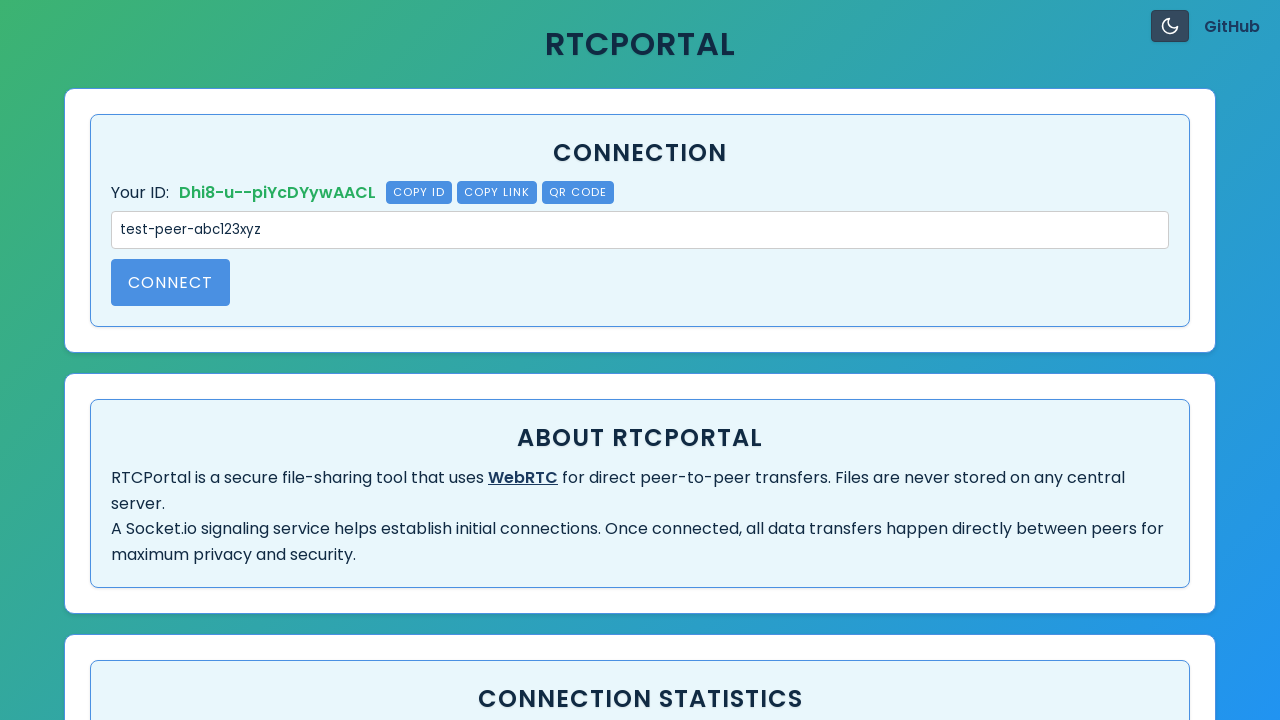

Clicked connect button to attempt P2P connection at (170, 282) on #connect-btn
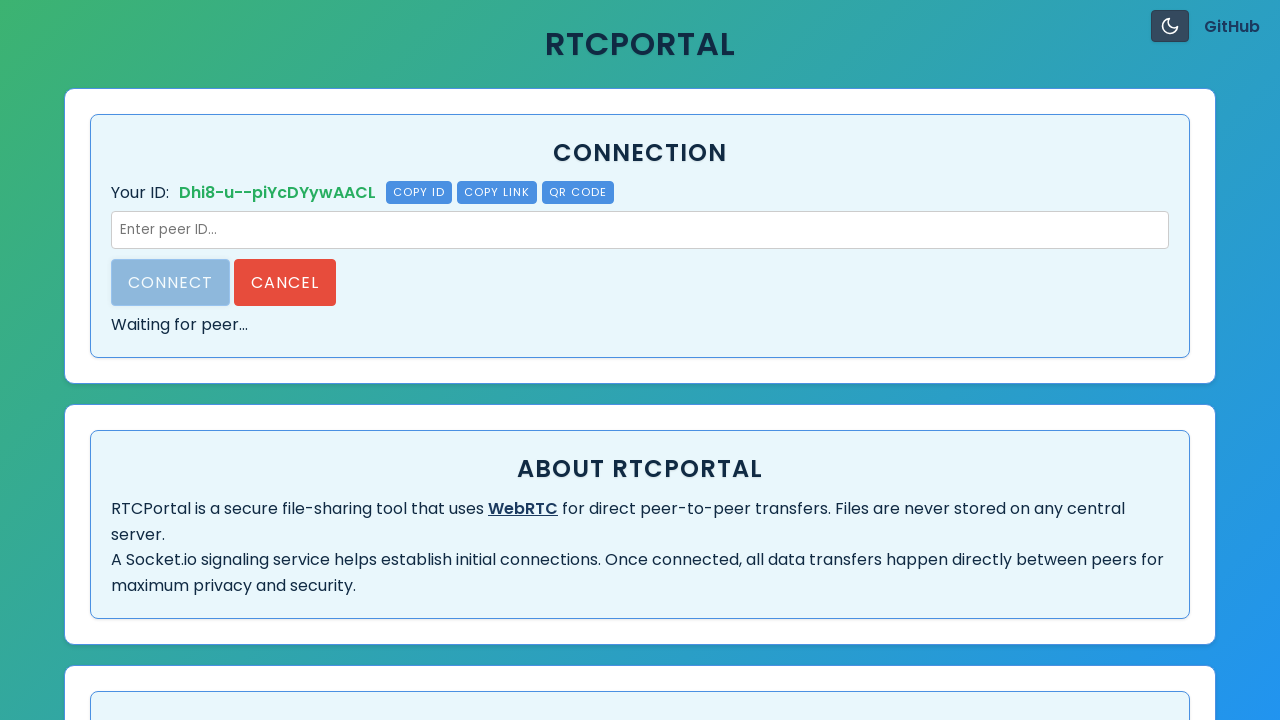

GitHub repository link is visible in UI
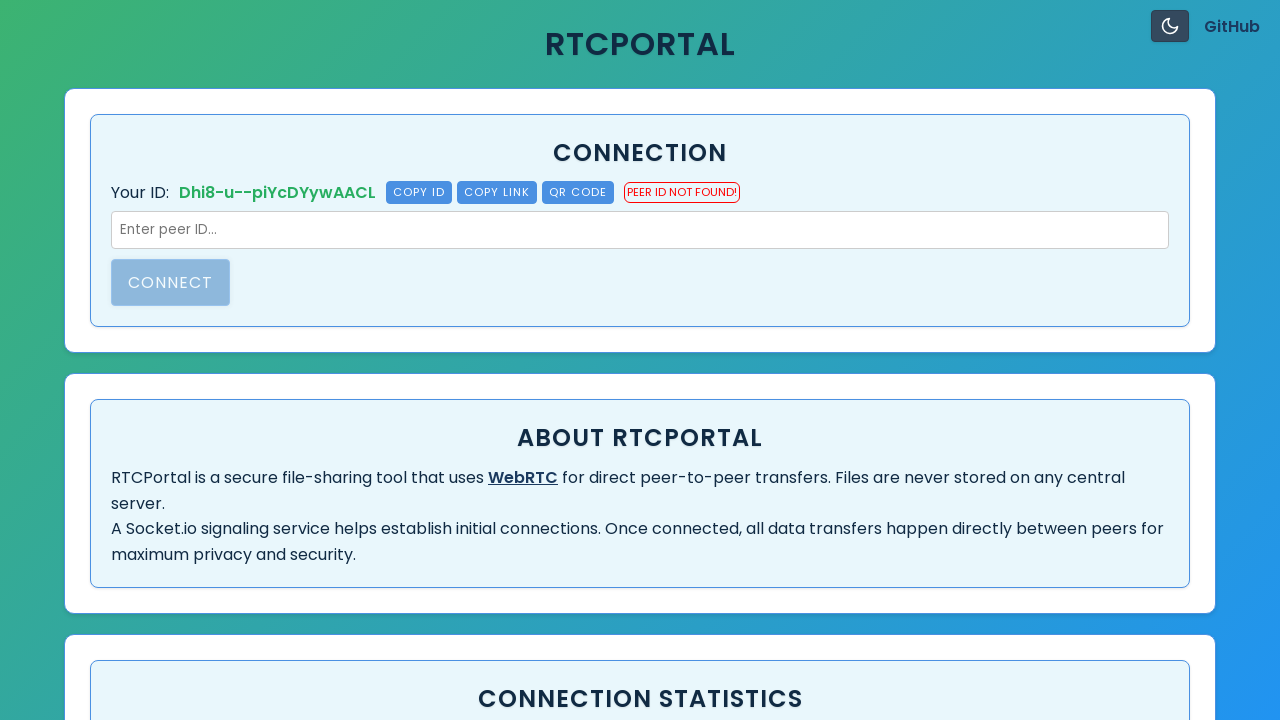

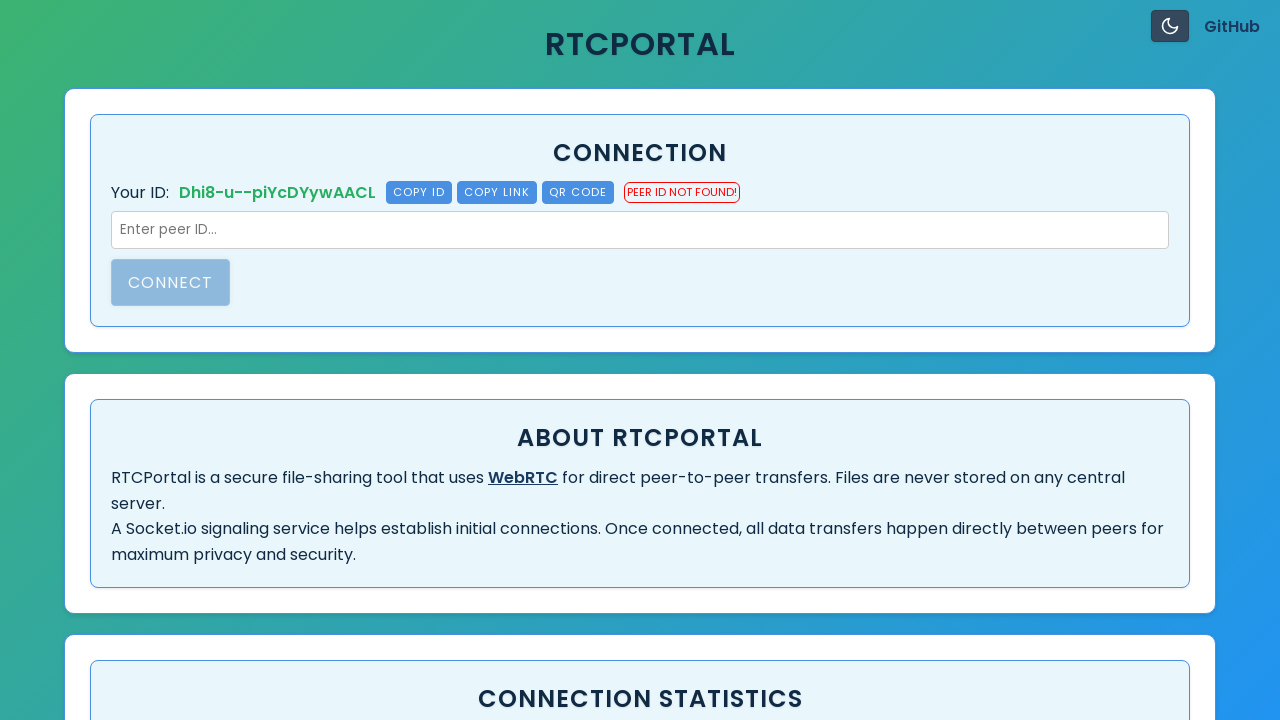